Navigates to the Honda 2 Wheelers India homepage and verifies the page loads successfully

Starting URL: https://www.honda2wheelersindia.com/

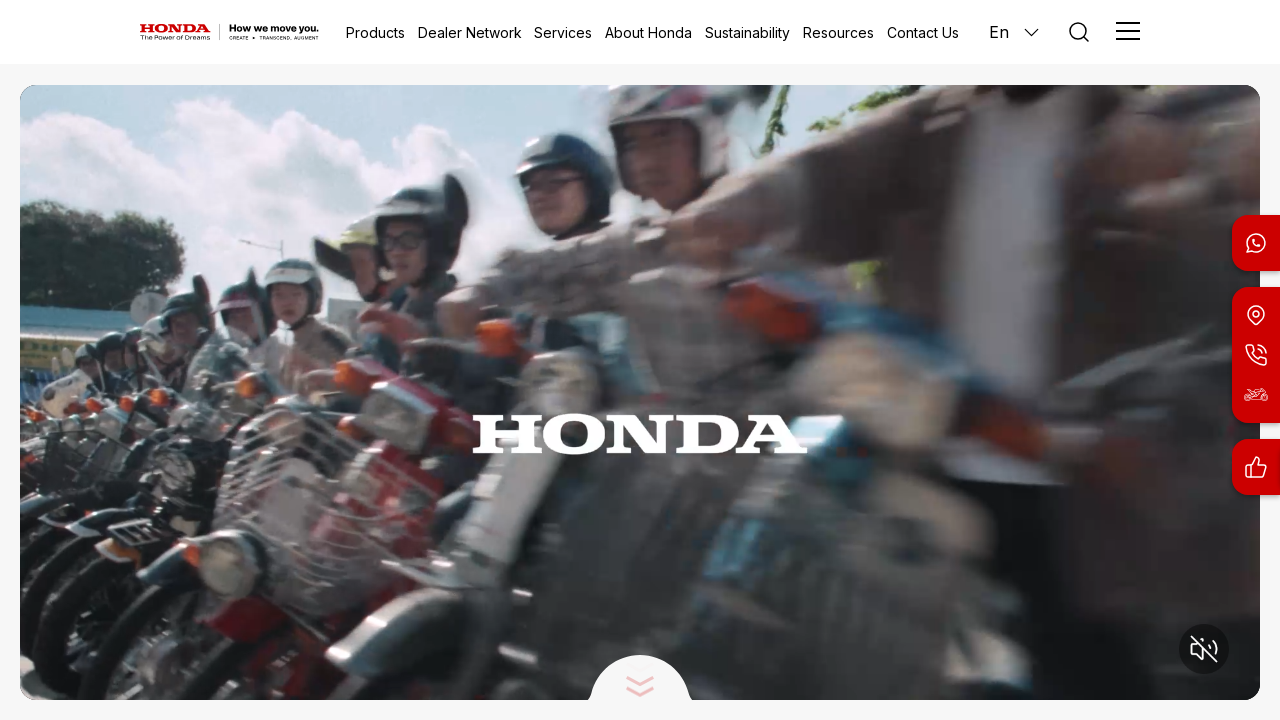

Waited for page to reach domcontentloaded state
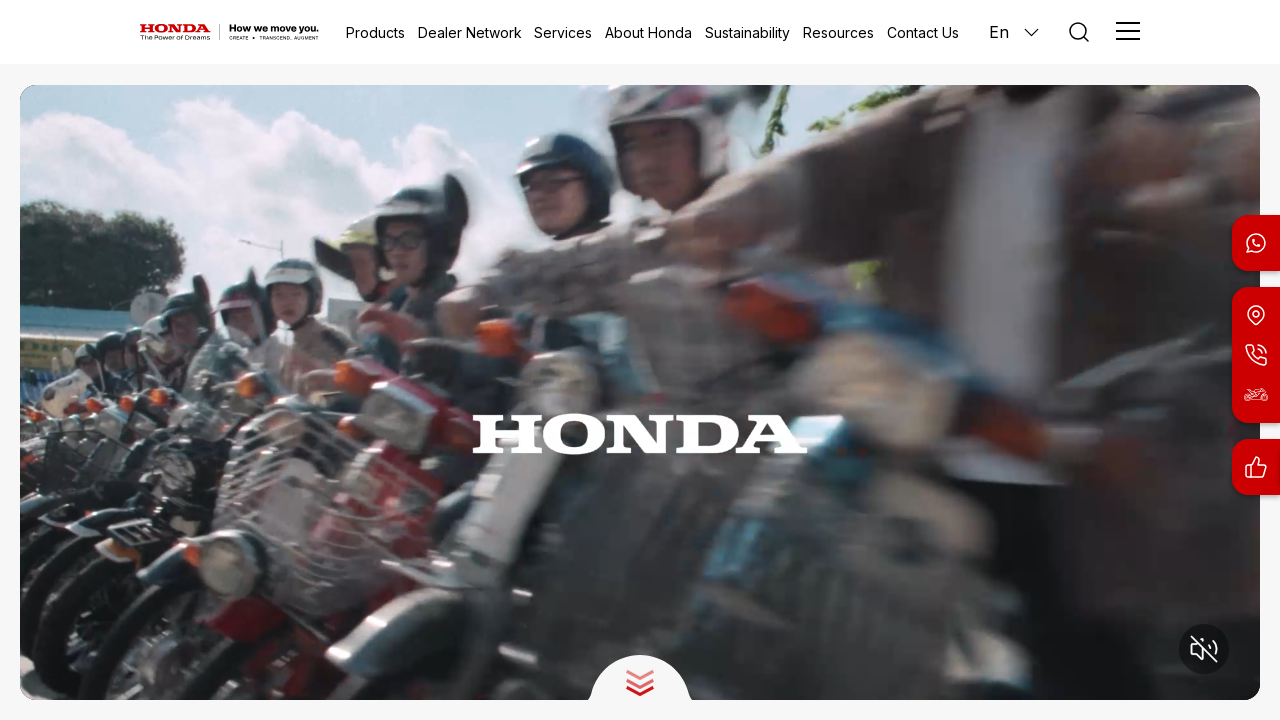

Verified body element is present - Honda 2 Wheelers India homepage loaded successfully
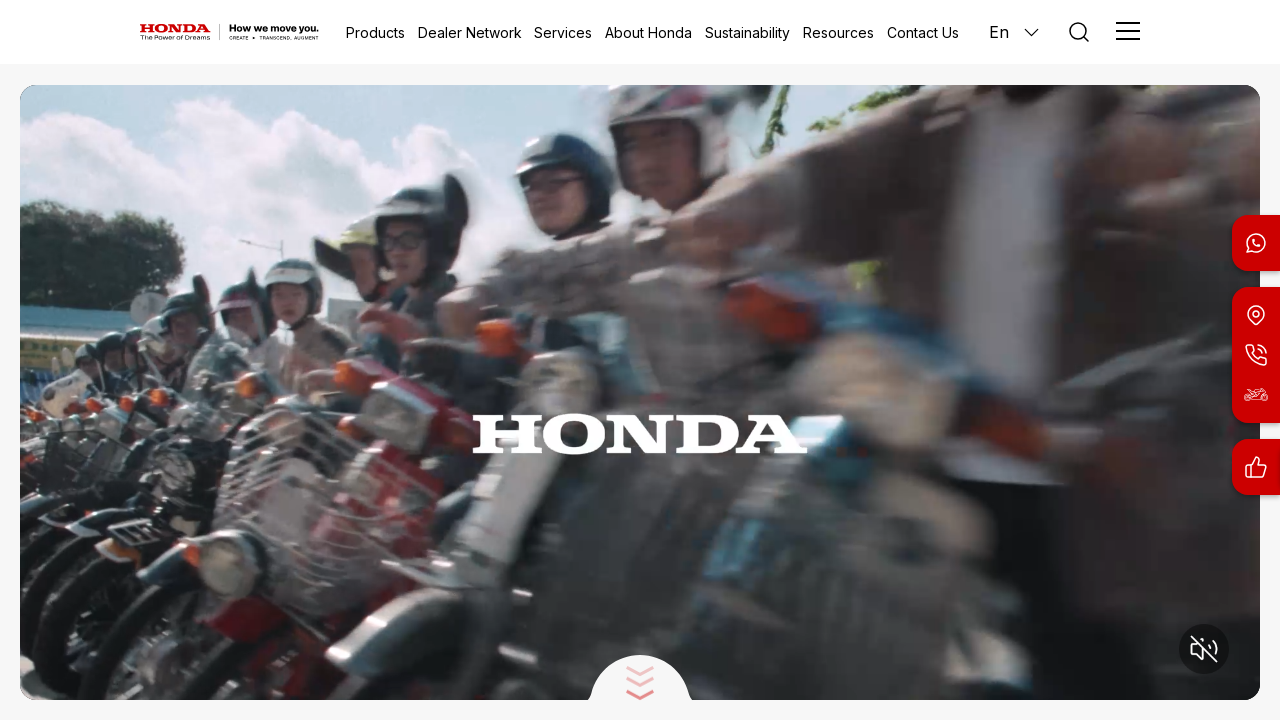

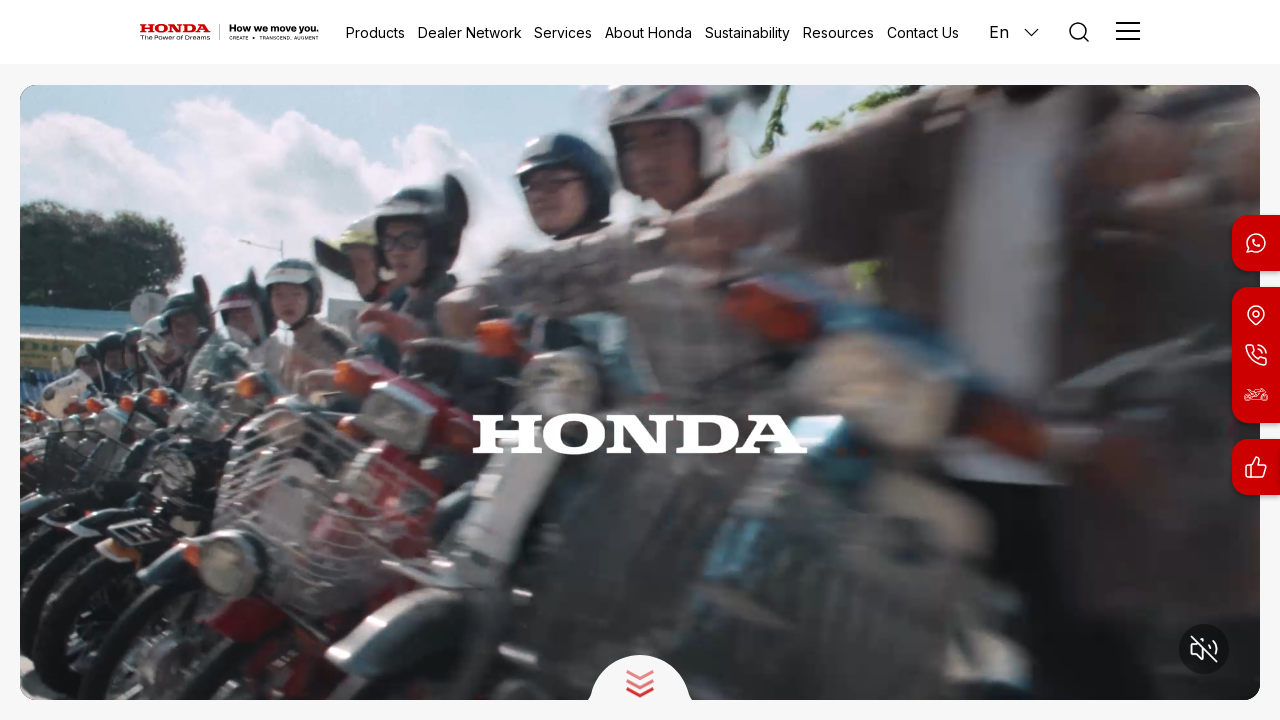